Tests signup form validation by attempting to submit with all blank fields

Starting URL: https://selenium-blog.herokuapp.com/signup

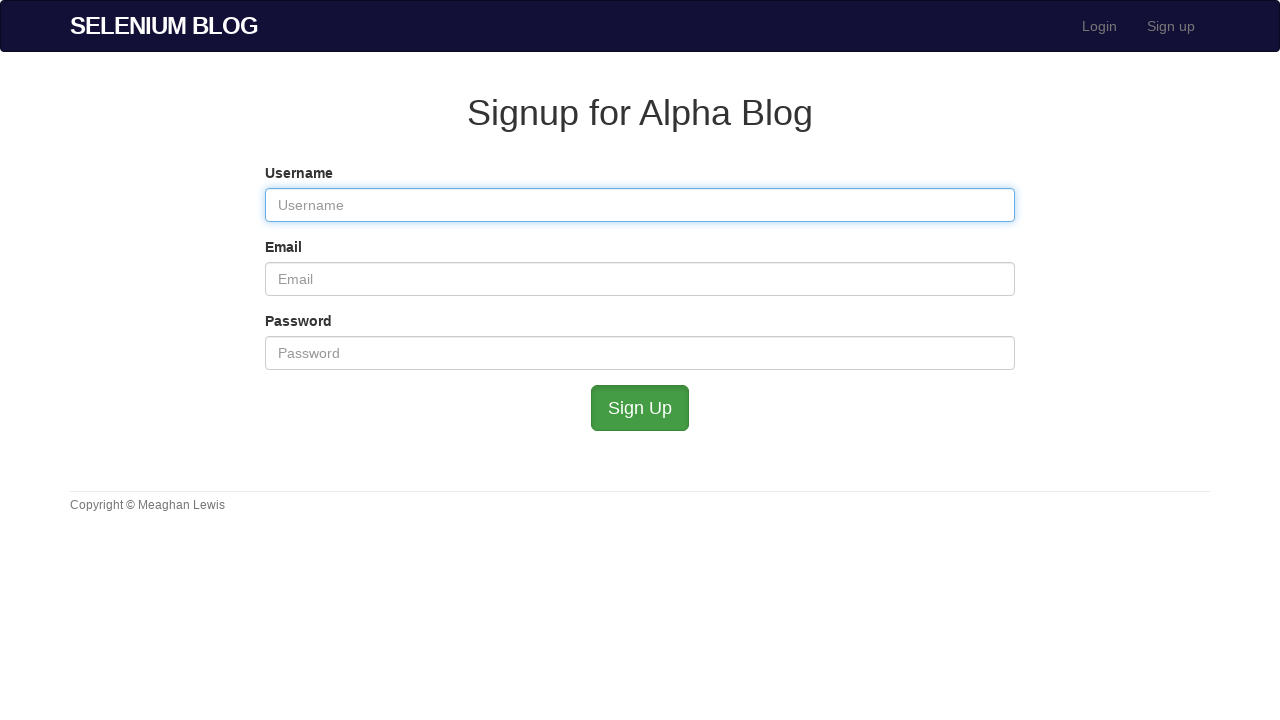

Left username field blank on #user_username
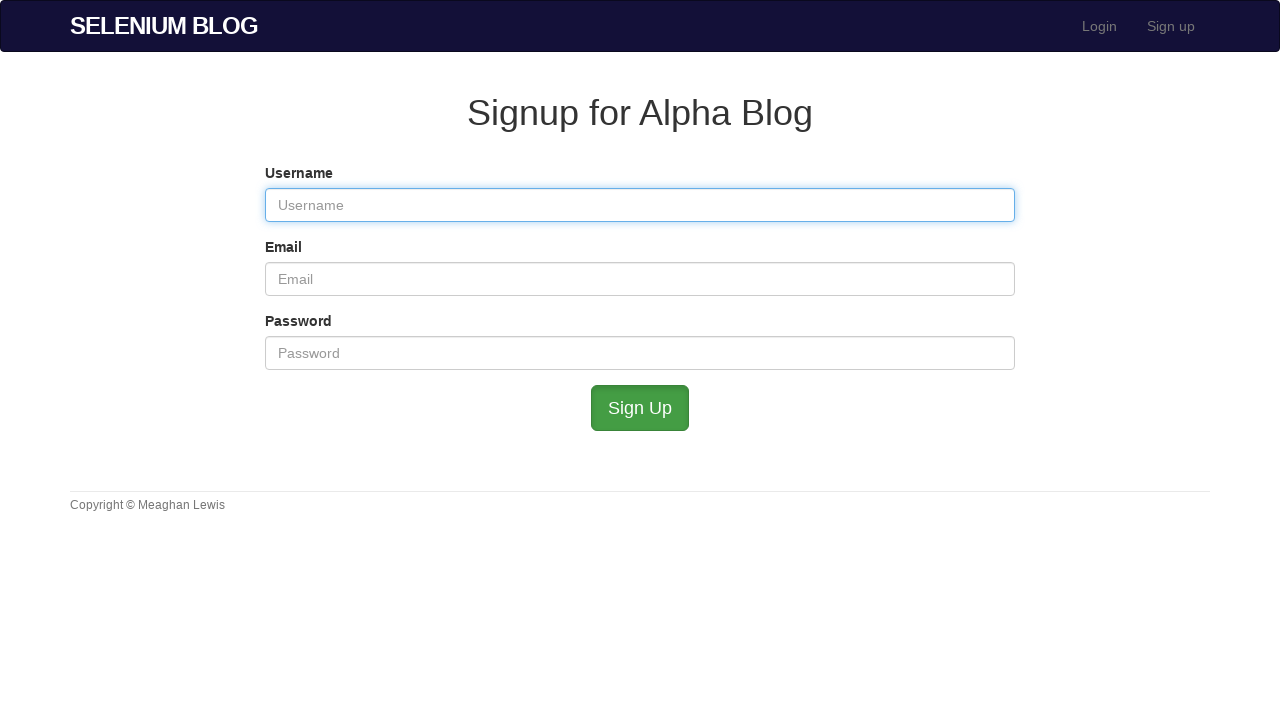

Left email field blank on #user_email
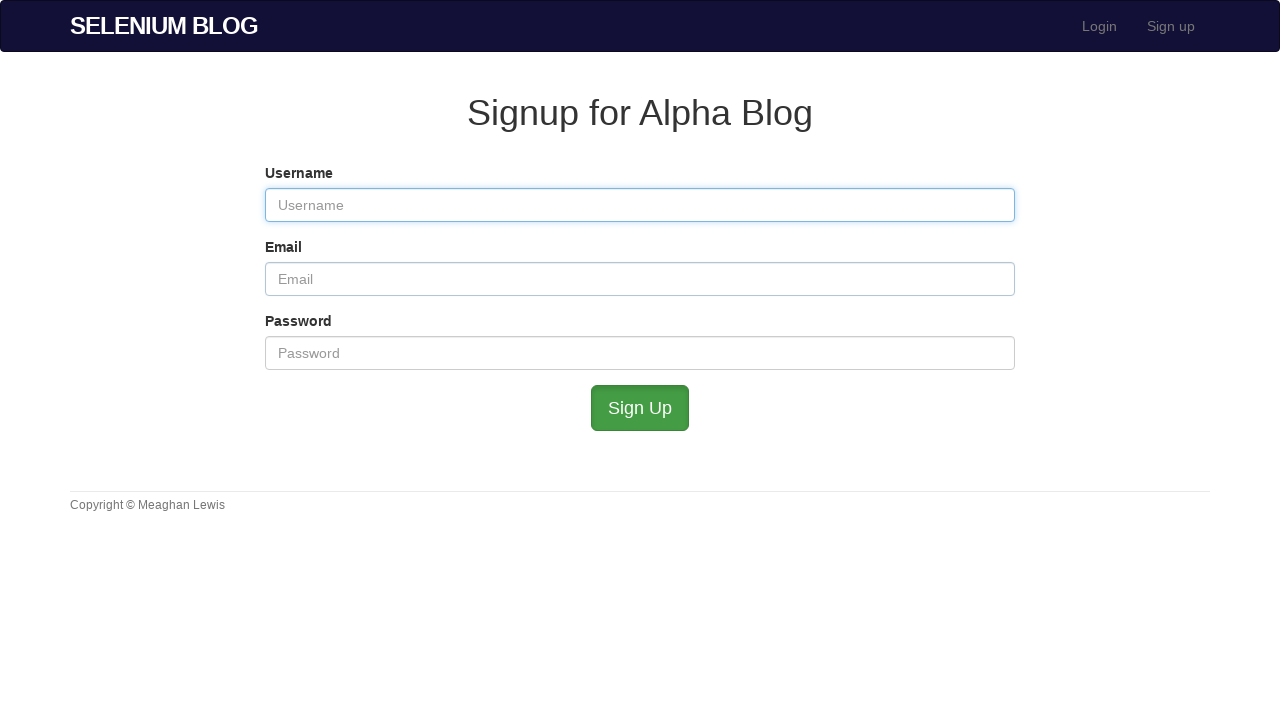

Left password field blank on #user_password
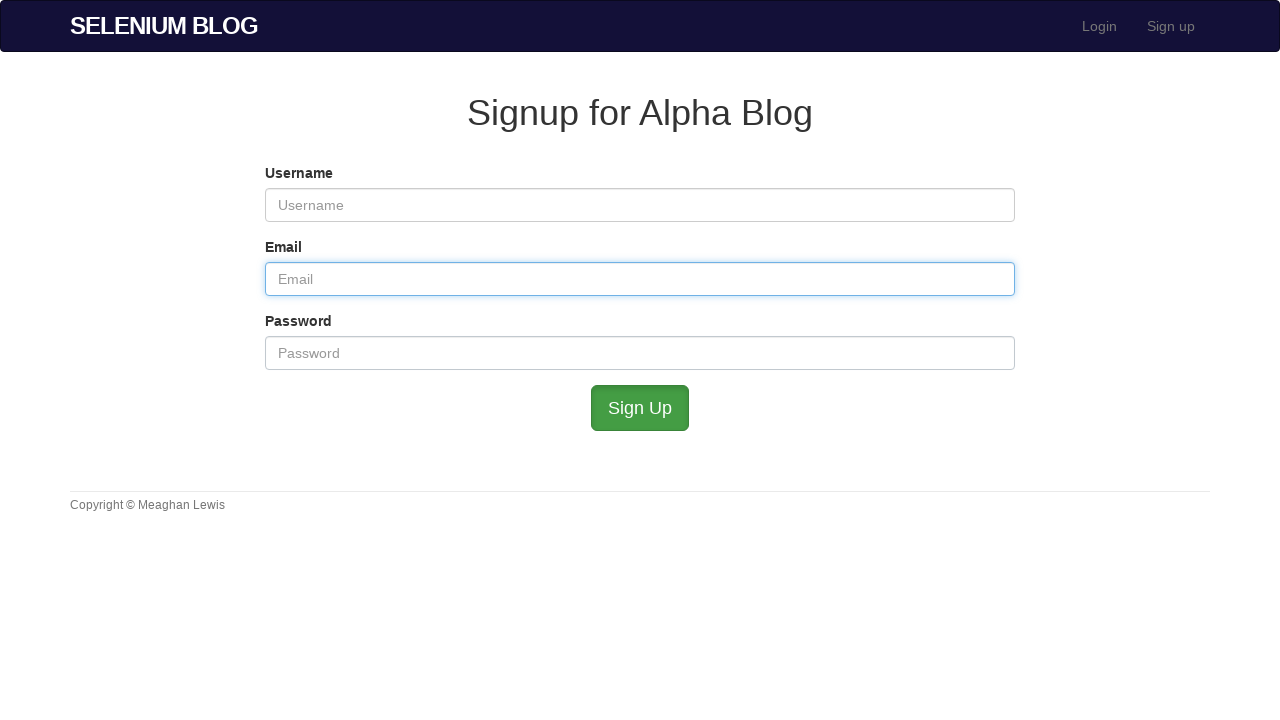

Clicked submit button with all fields blank to test form validation at (640, 408) on #submit
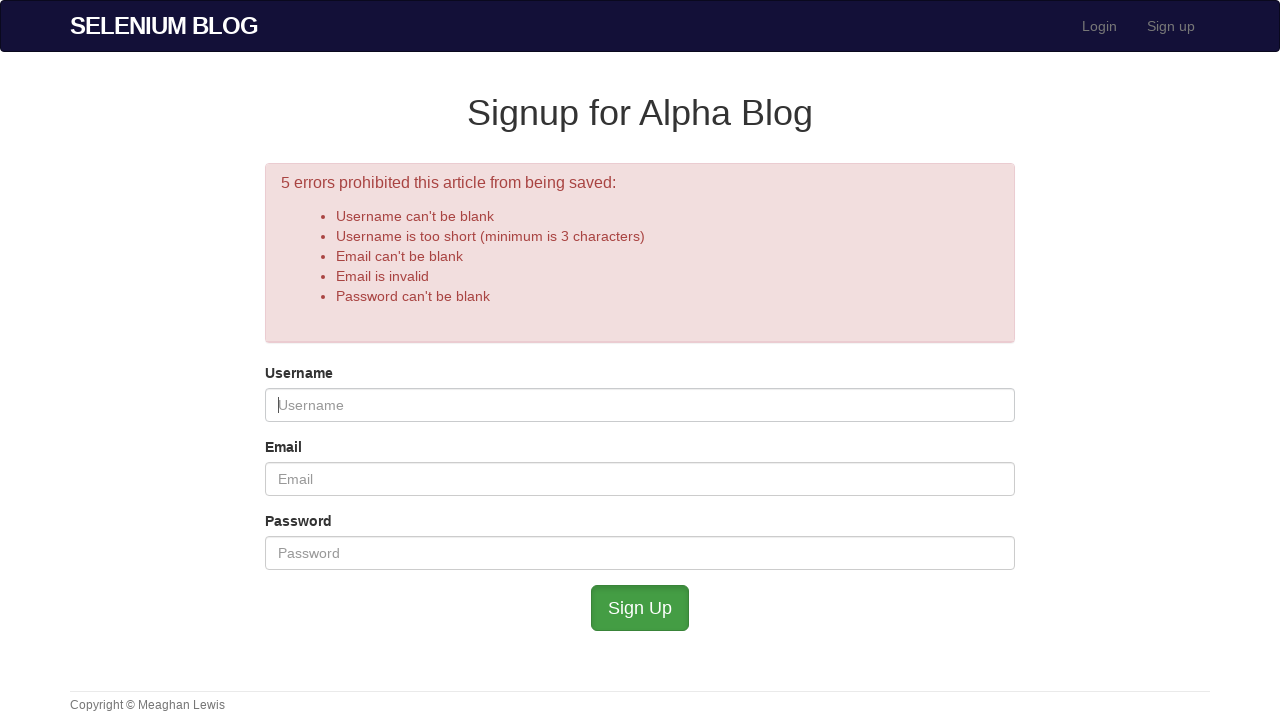

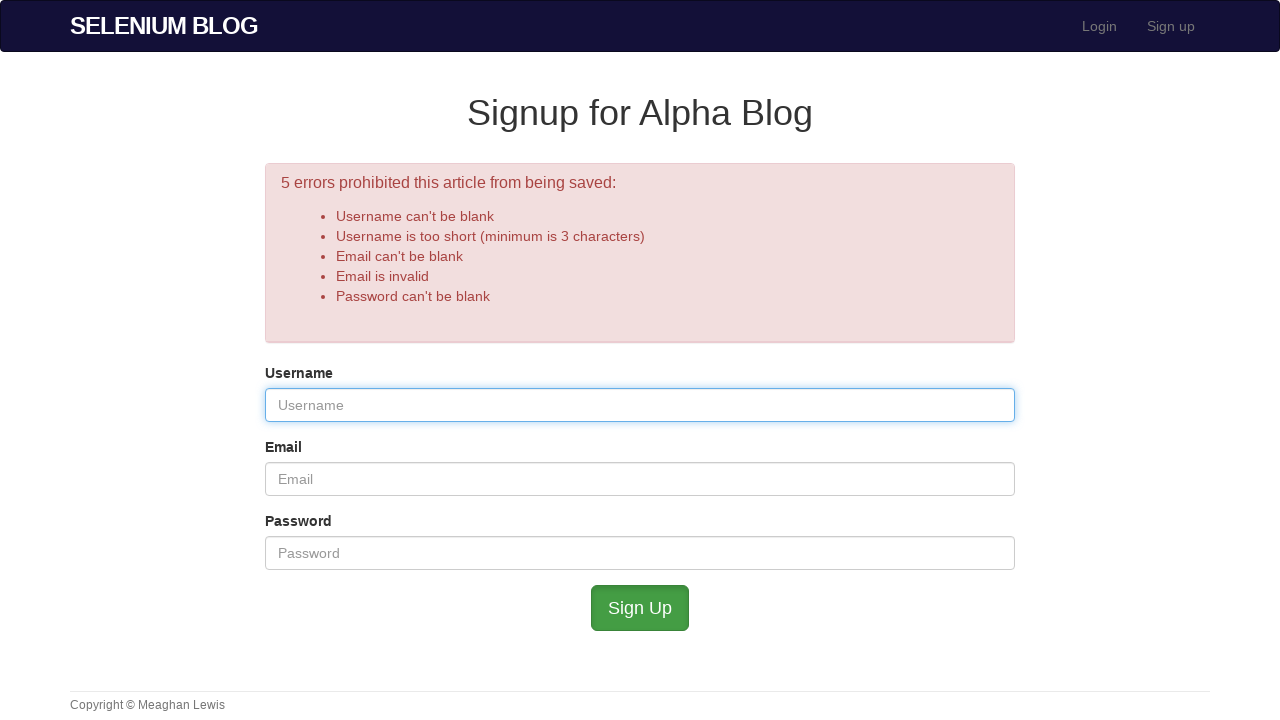